Tests checkbox interaction by clicking on checkboxes to ensure they can be selected and verifying their selected state

Starting URL: https://the-internet.herokuapp.com/checkboxes

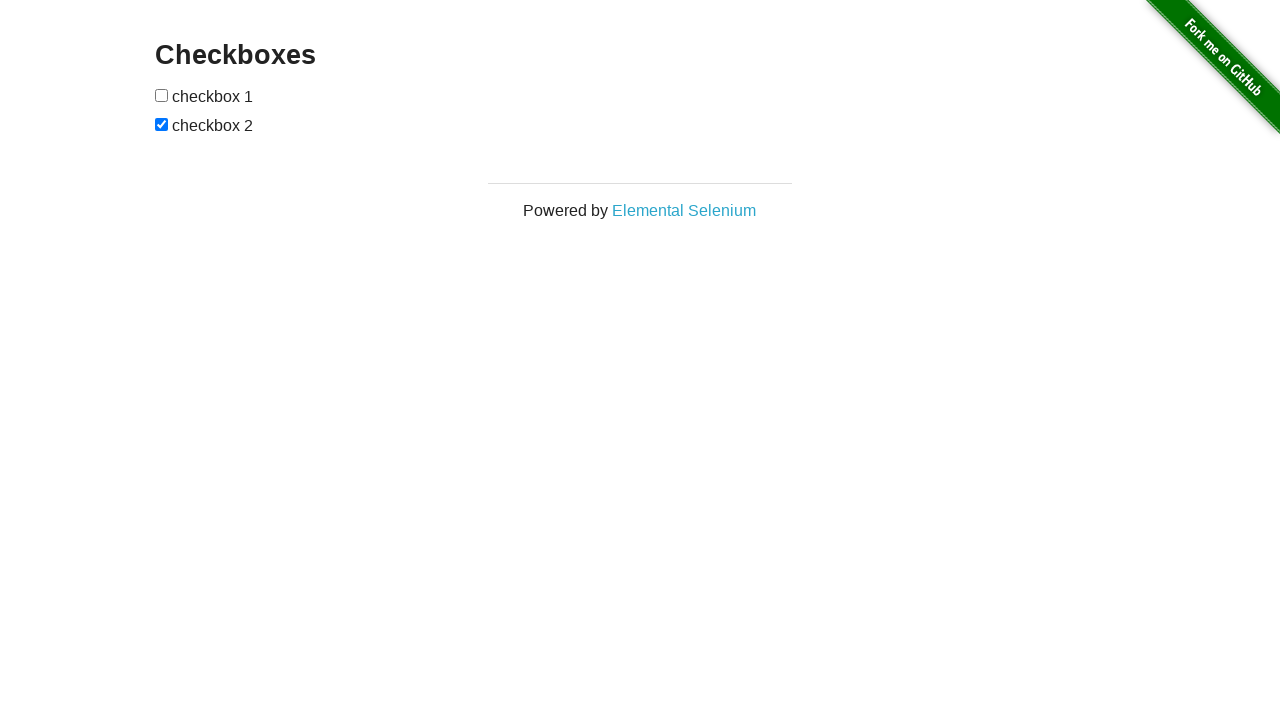

Located first checkbox element
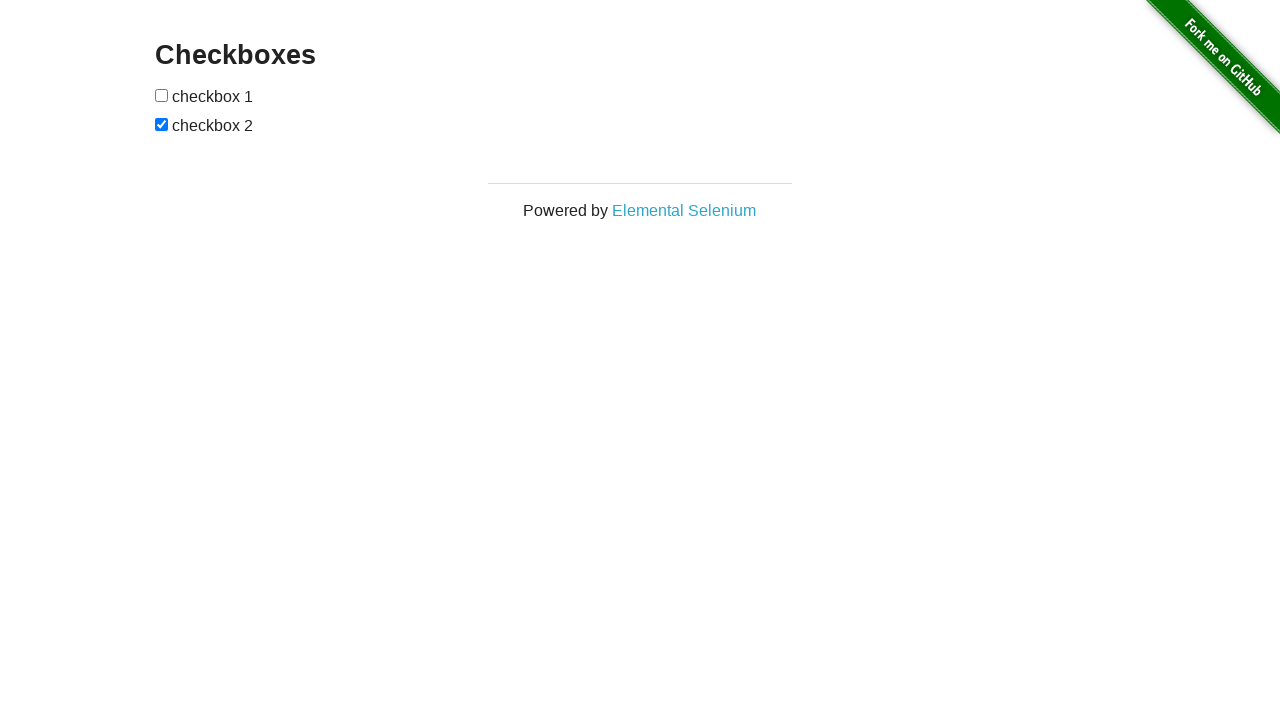

Waited for first checkbox to be visible
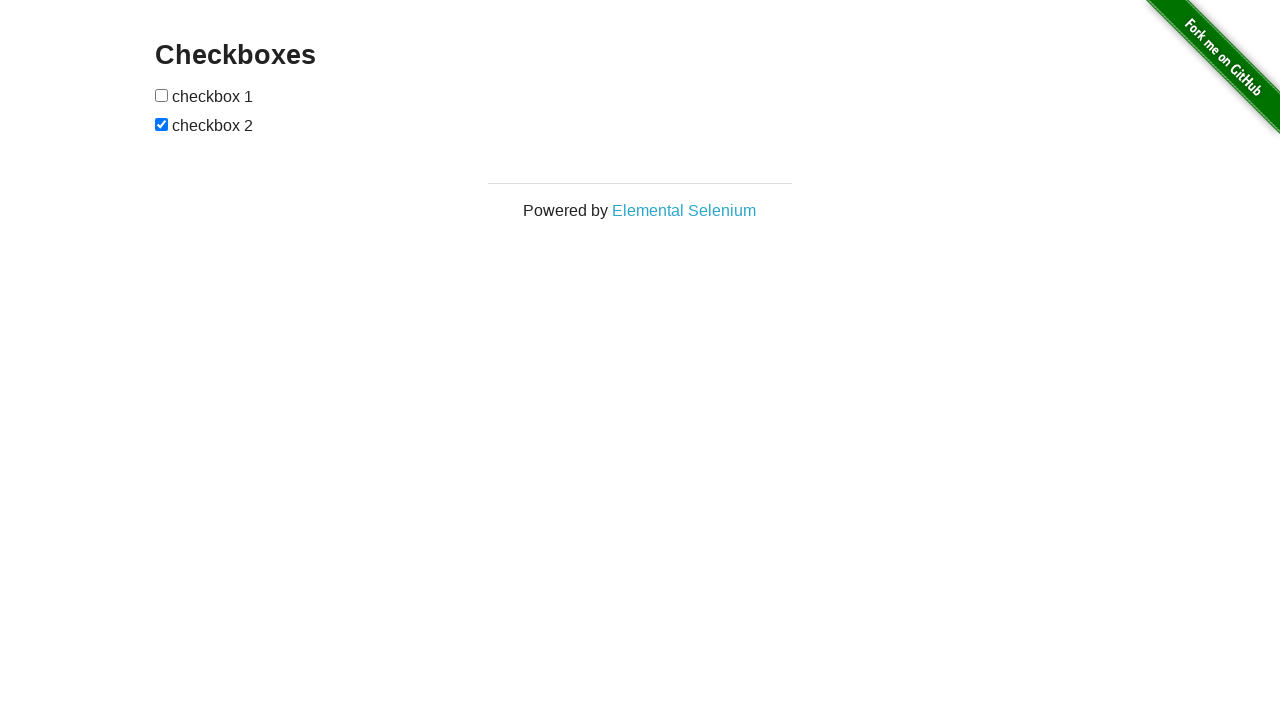

First checkbox is not checked, proceeding to click
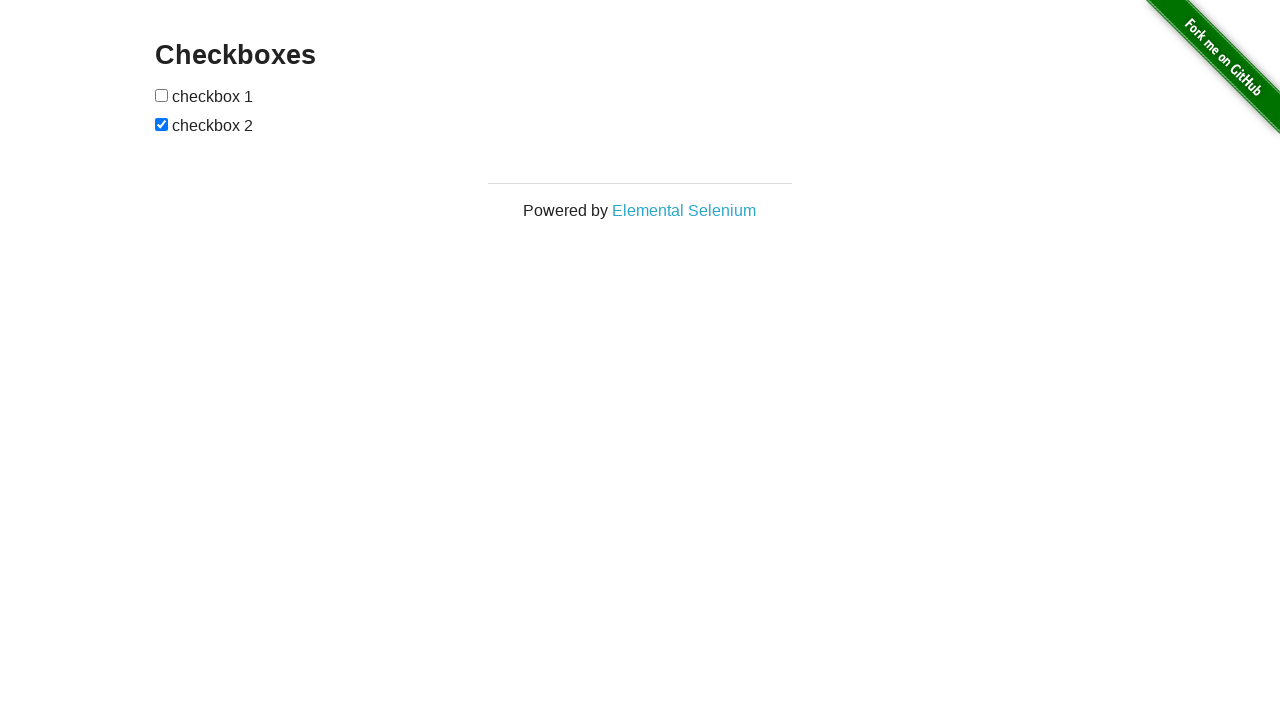

Clicked first checkbox to select it at (162, 95) on (//input[@type='checkbox'])[1]
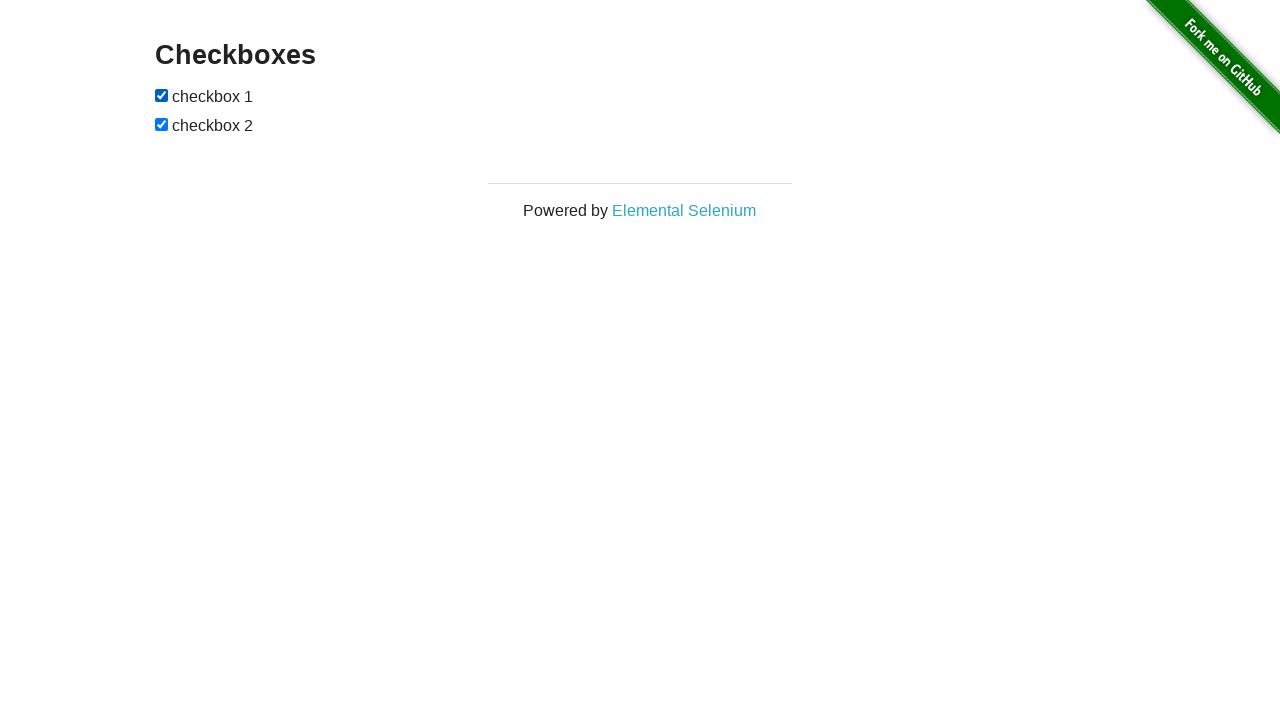

Verified first checkbox is now selected
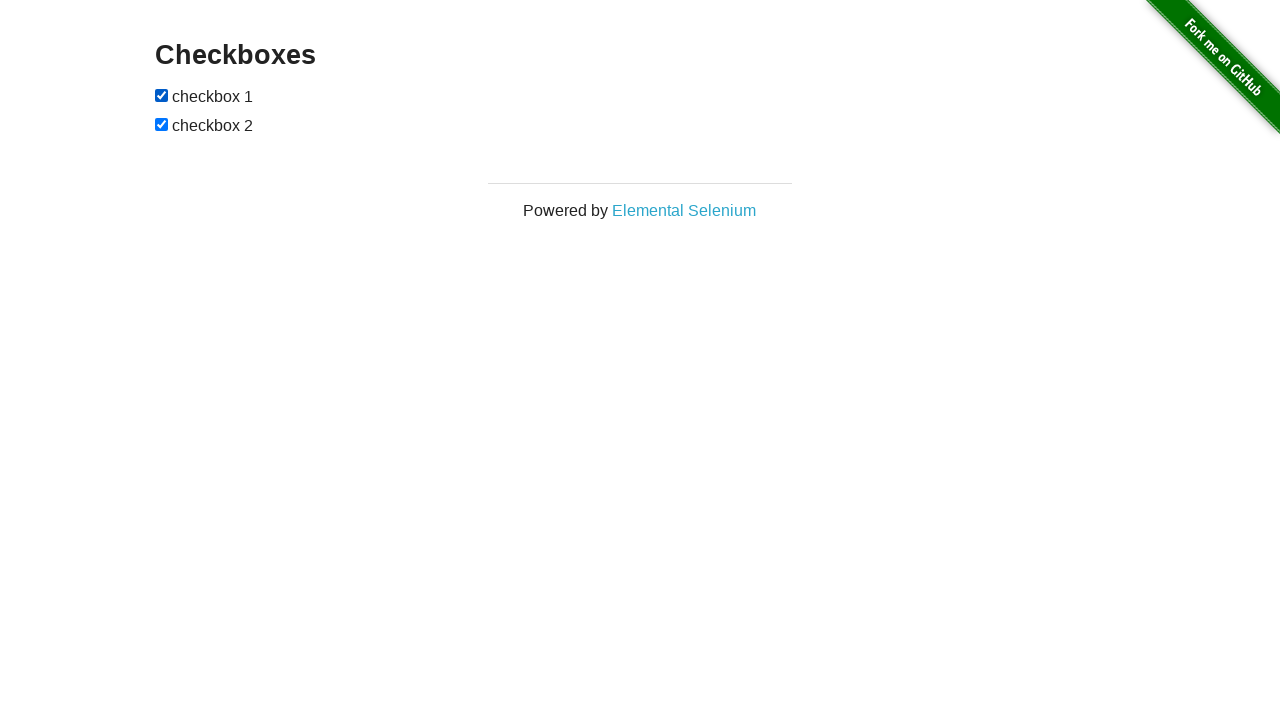

Located second checkbox element
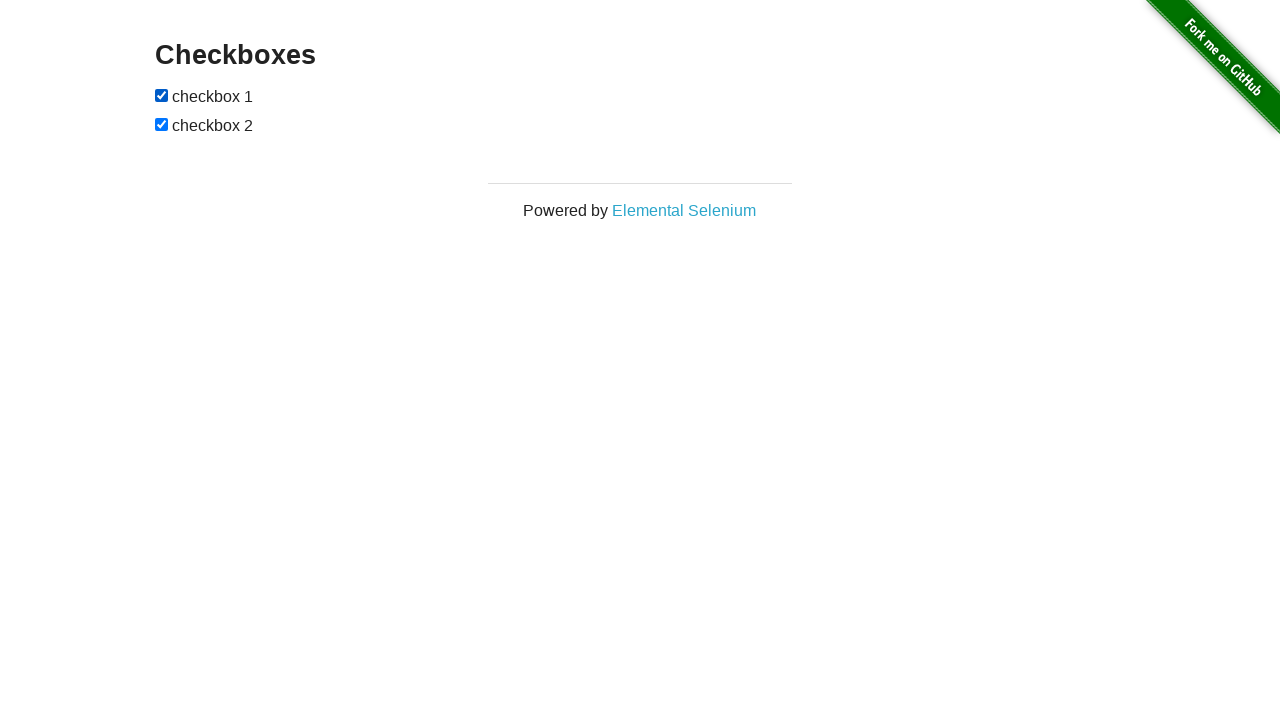

Waited for second checkbox to be visible
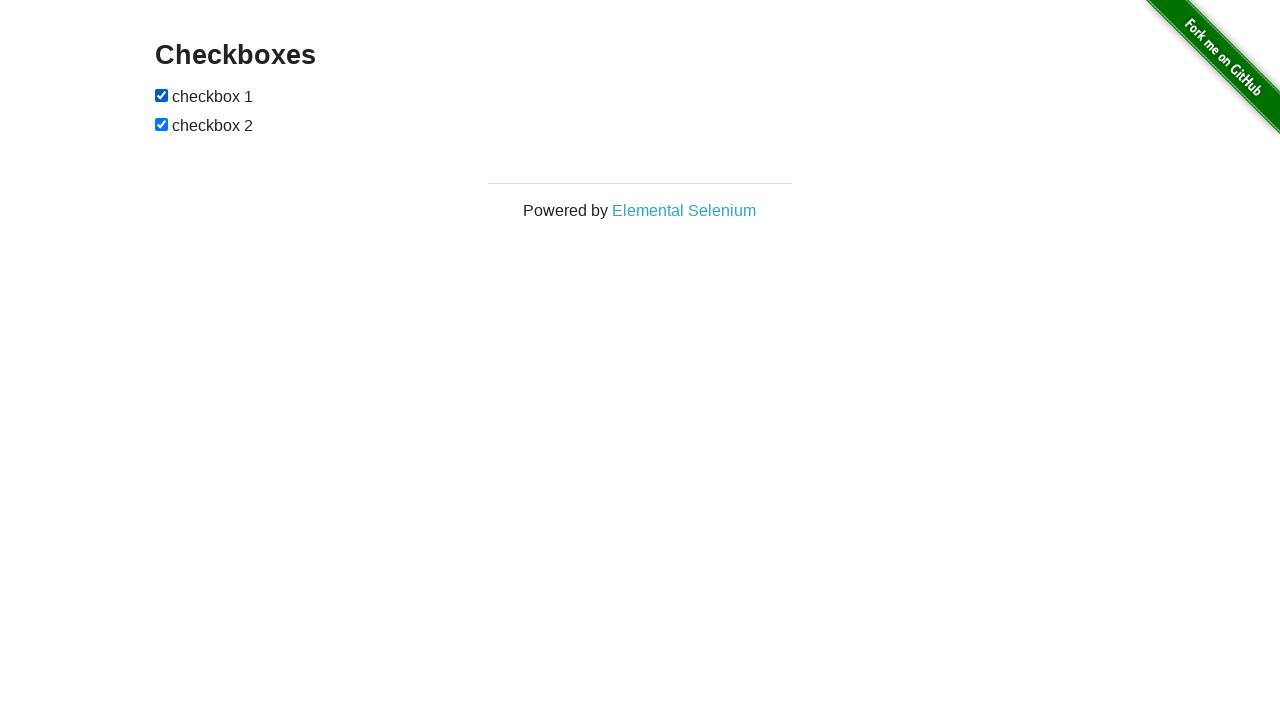

Verified second checkbox is now selected
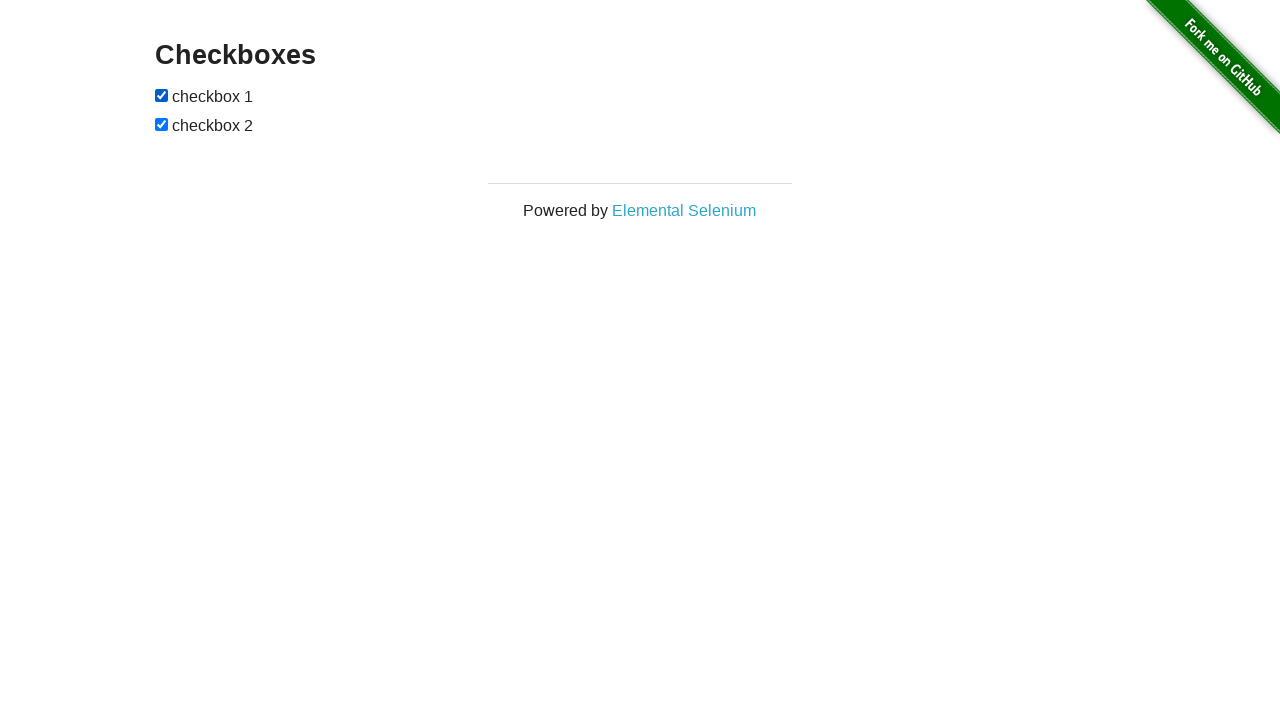

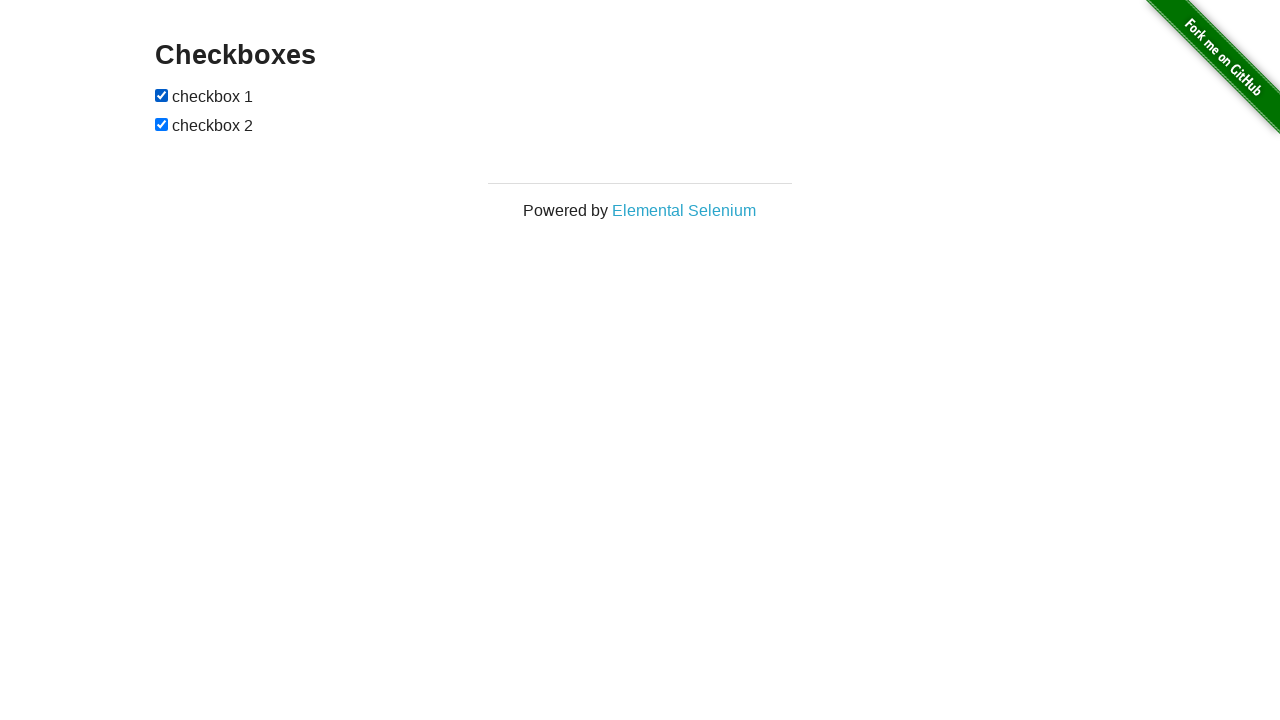